Tests sorting the Due column in ascending order using semantic class-based locators on a table with better markup

Starting URL: http://the-internet.herokuapp.com/tables

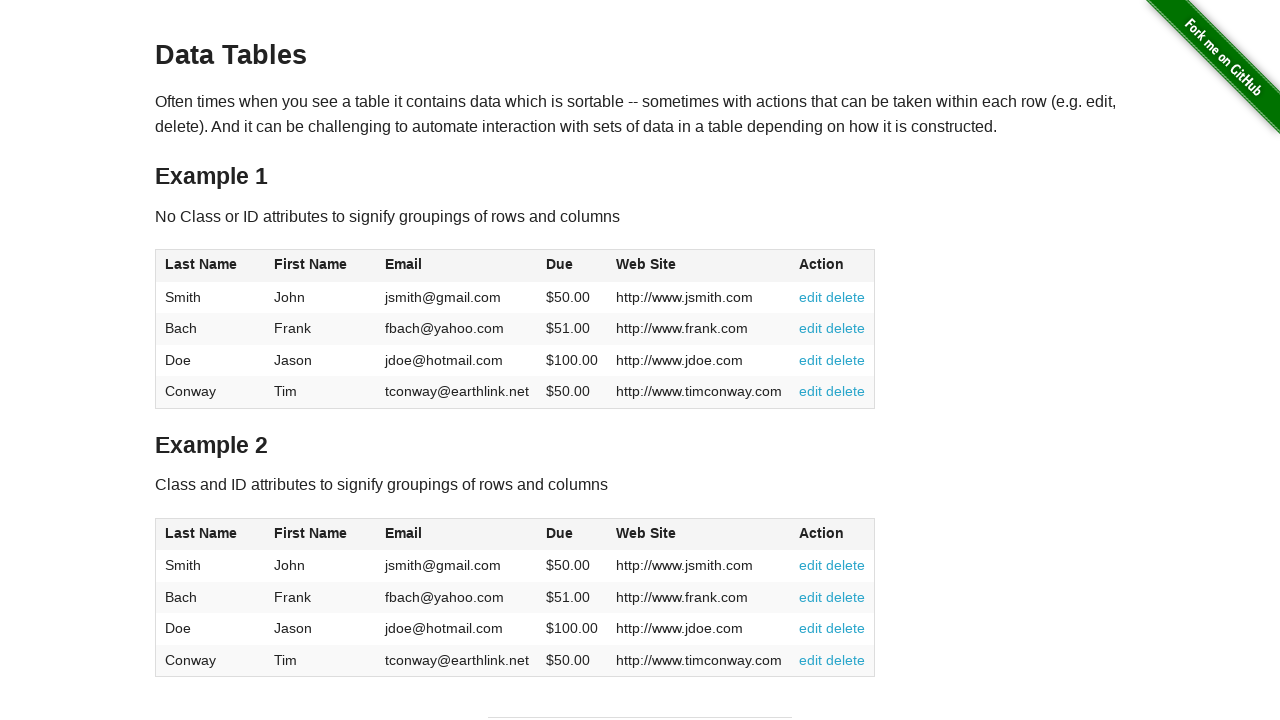

Navigated to the-internet.herokuapp.com/tables
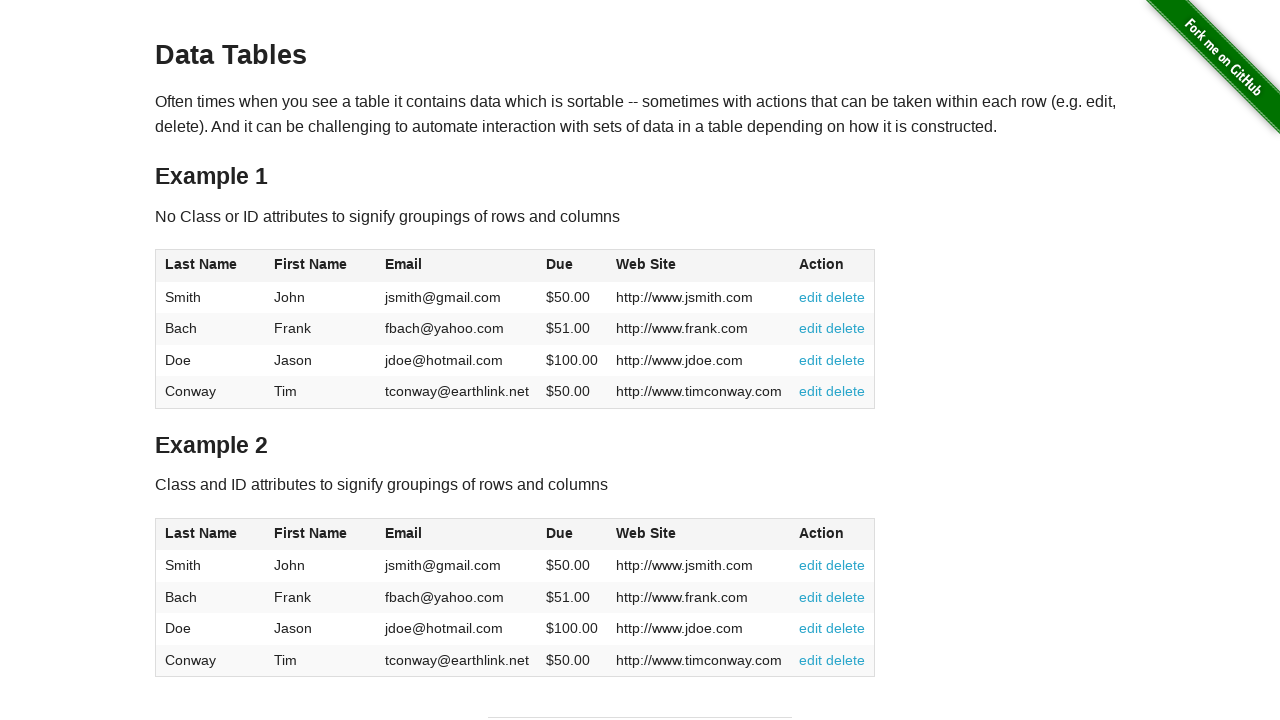

Clicked Due column header to sort in ascending order at (560, 533) on #table2 thead .dues
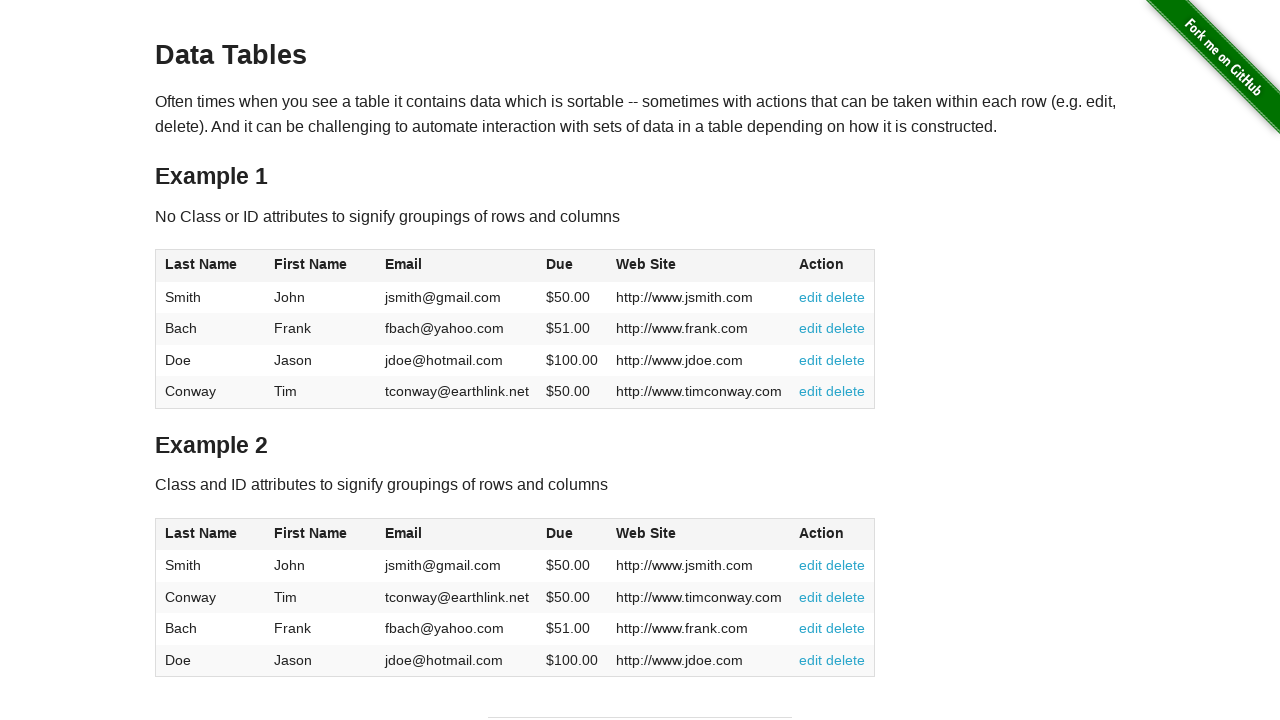

Table sorted and Due column values are visible
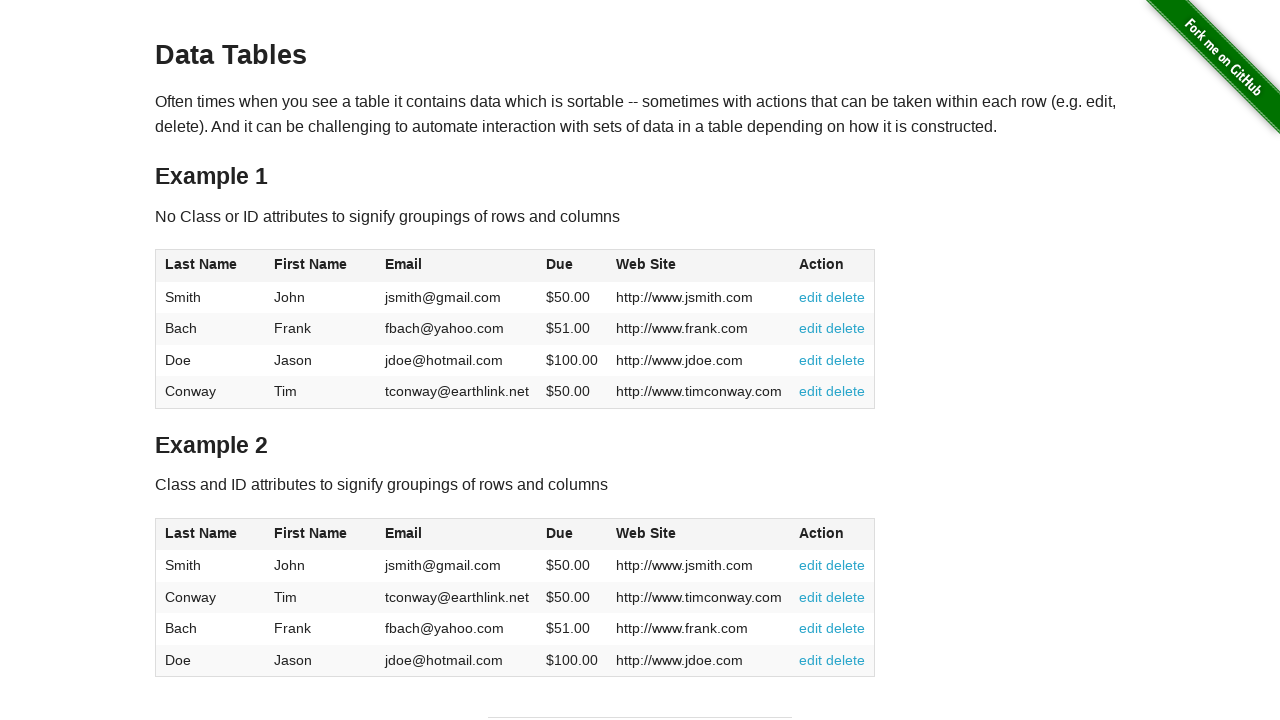

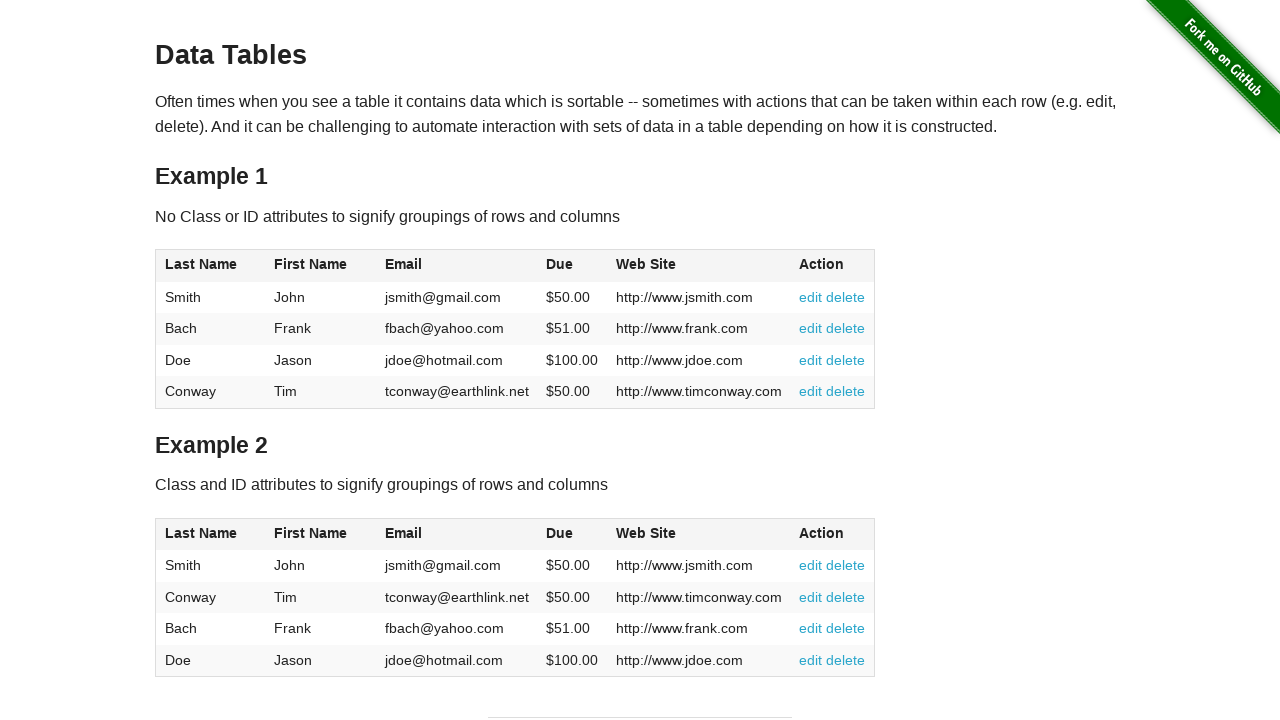